Tests drag and drop functionality by dragging column A to column B using click-and-hold actions, then verifies the columns have swapped positions

Starting URL: https://the-internet.herokuapp.com/drag_and_drop

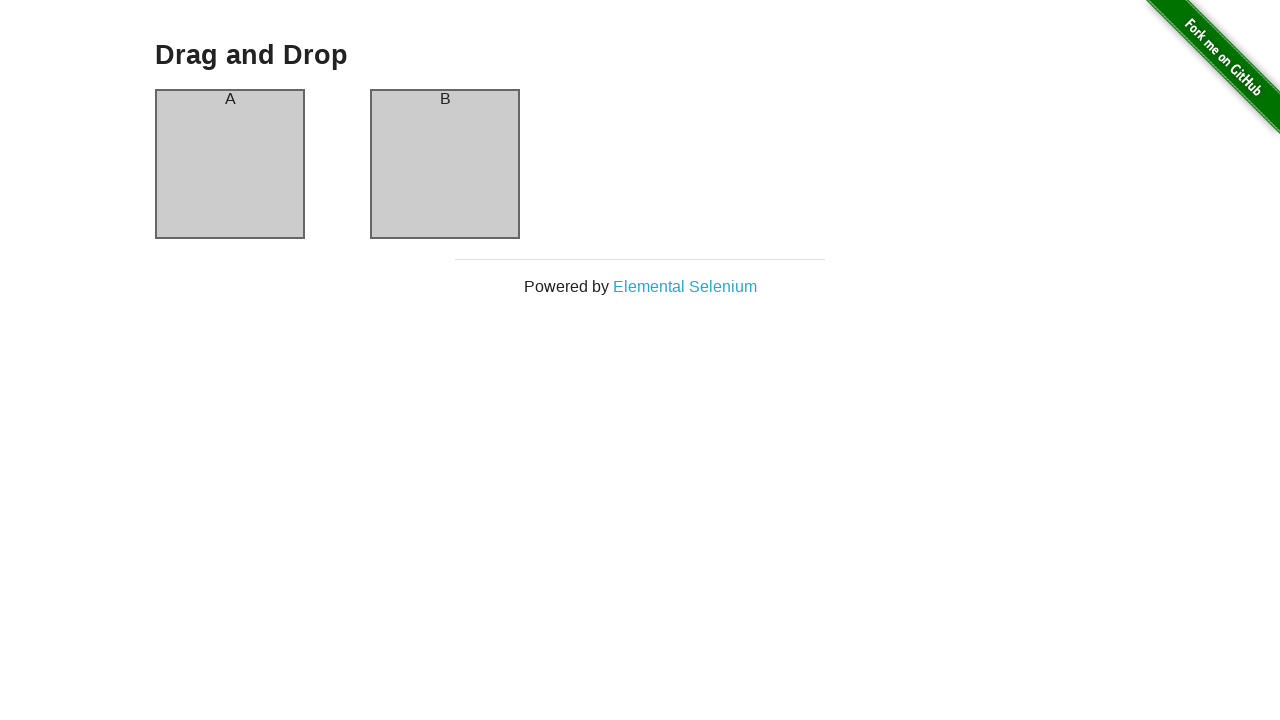

Waited for column A to be visible
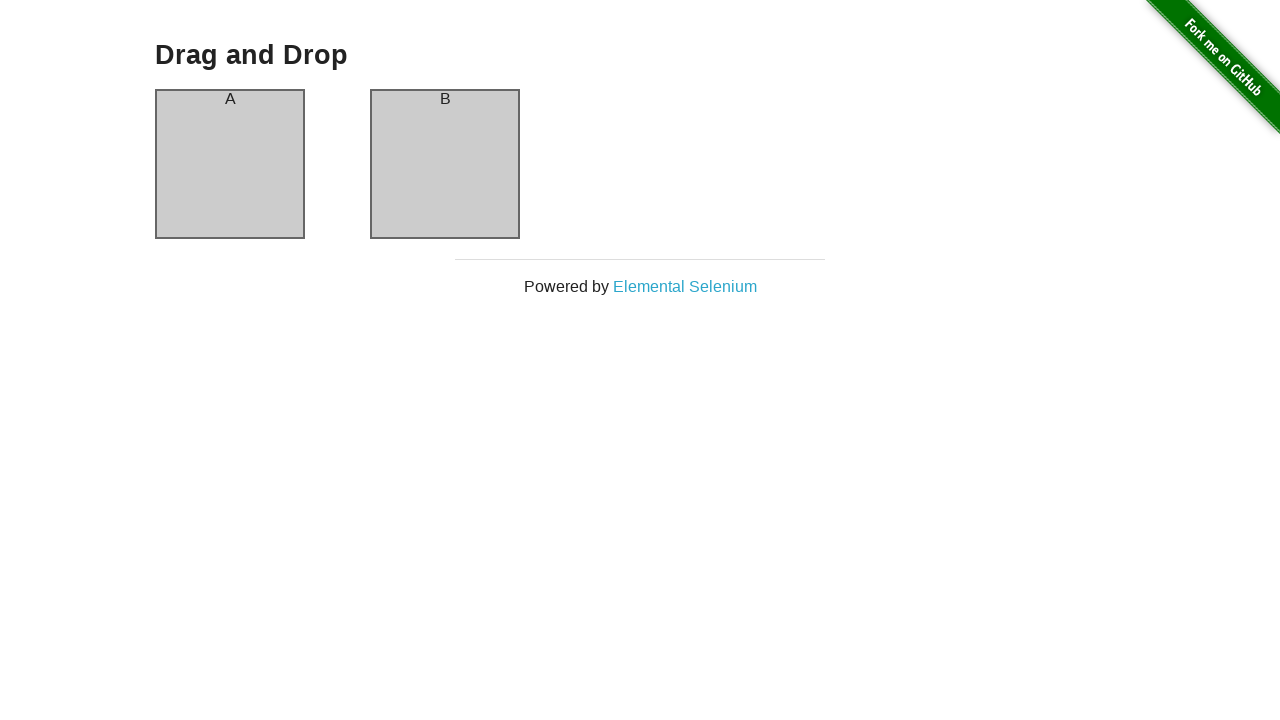

Verified column A initially contains text 'A'
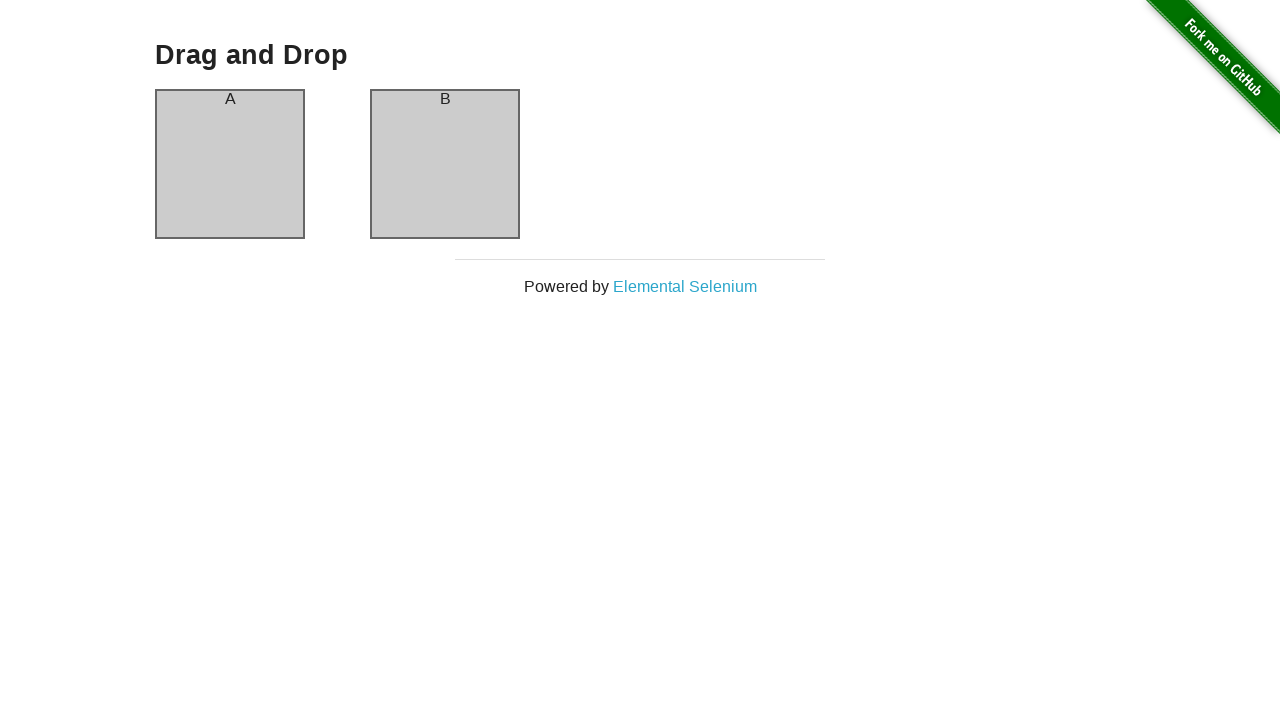

Hovered over column A at (230, 164) on #column-a
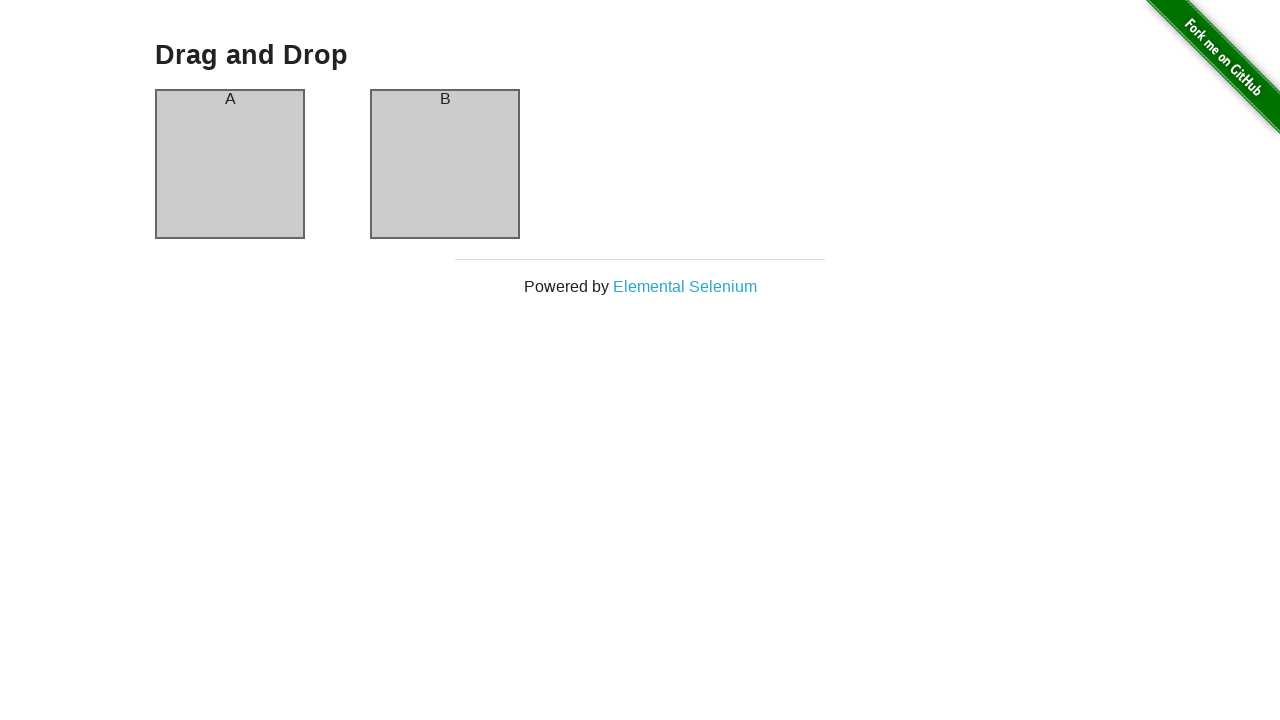

Dragged column A to column B position at (445, 164)
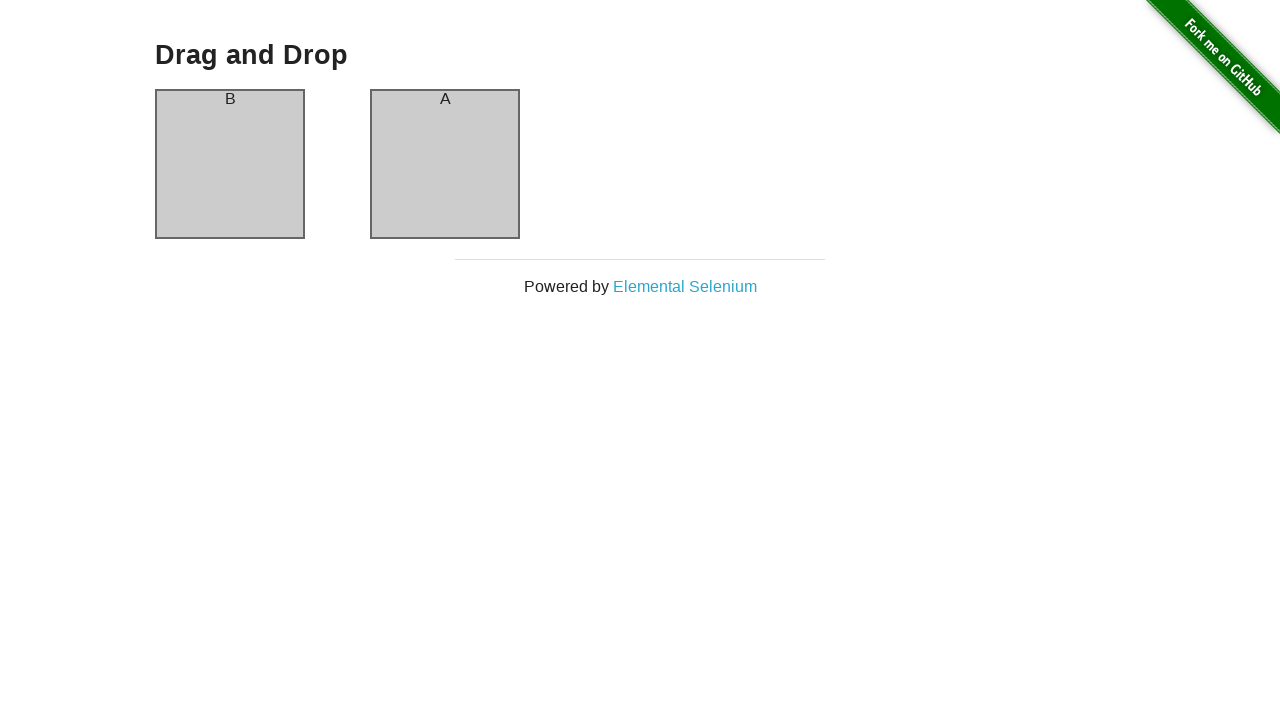

Verified column A position now contains text 'B' after drag
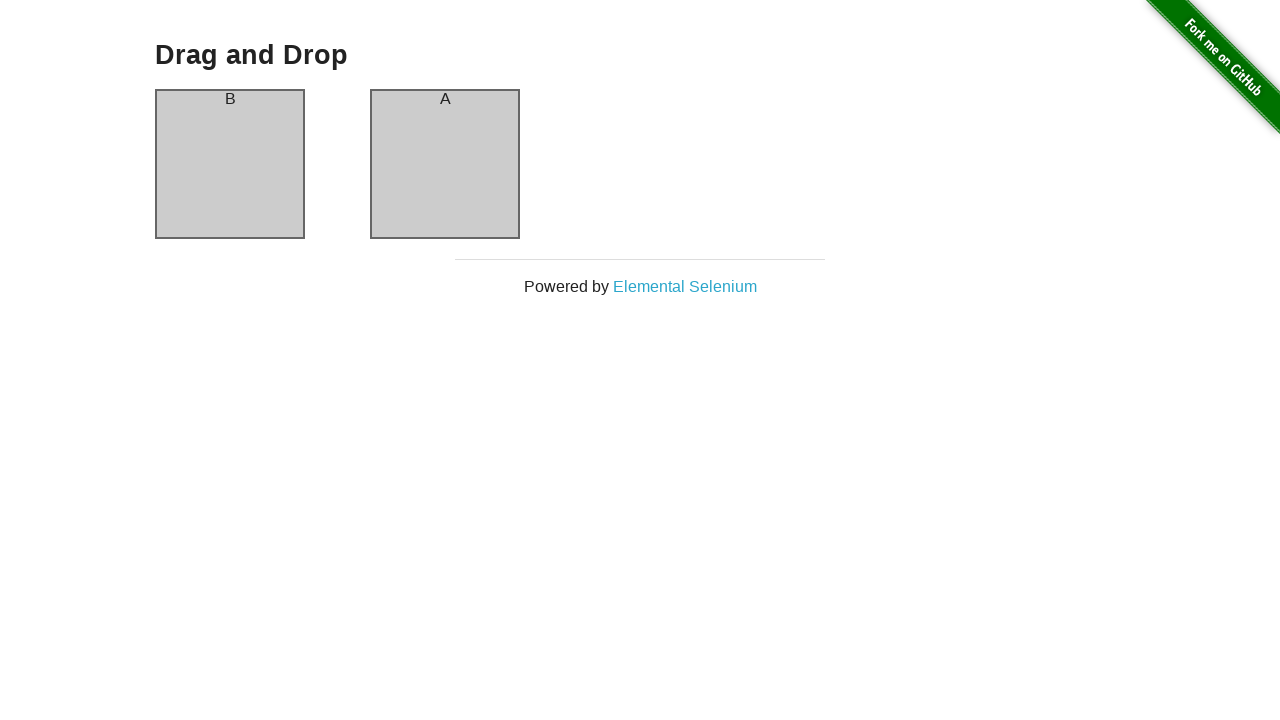

Verified column B position now contains text 'A' after drag
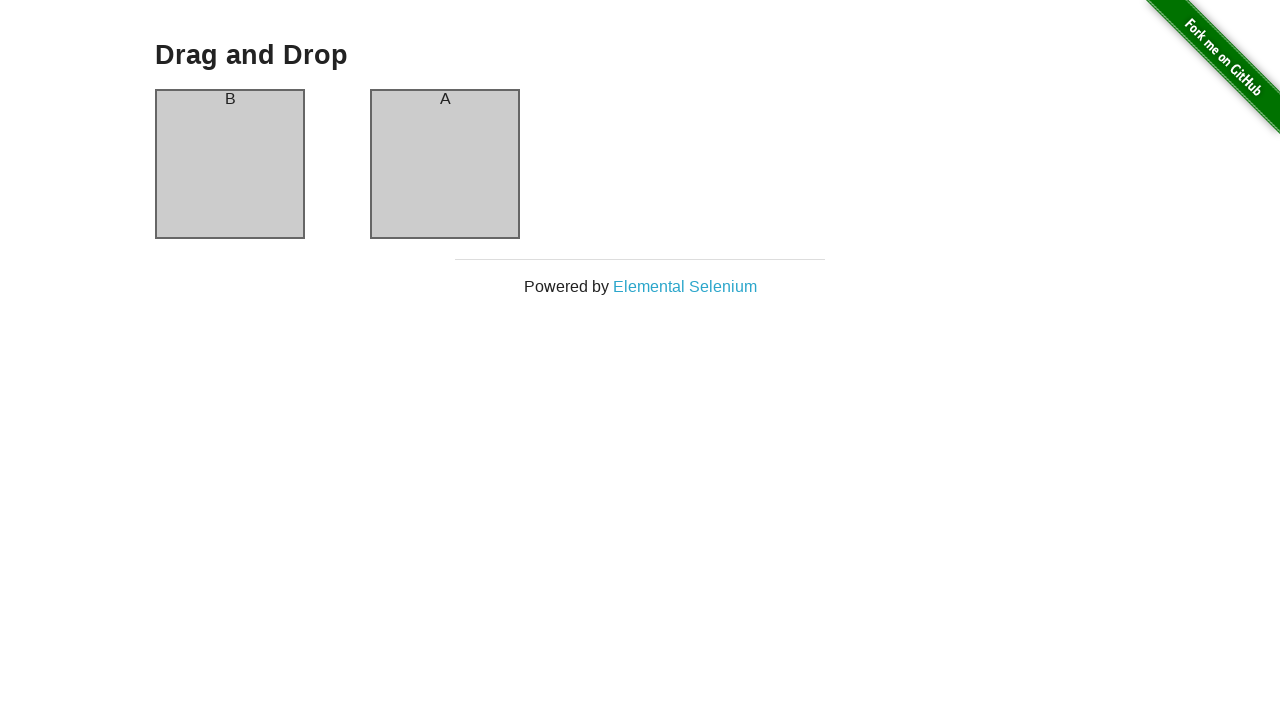

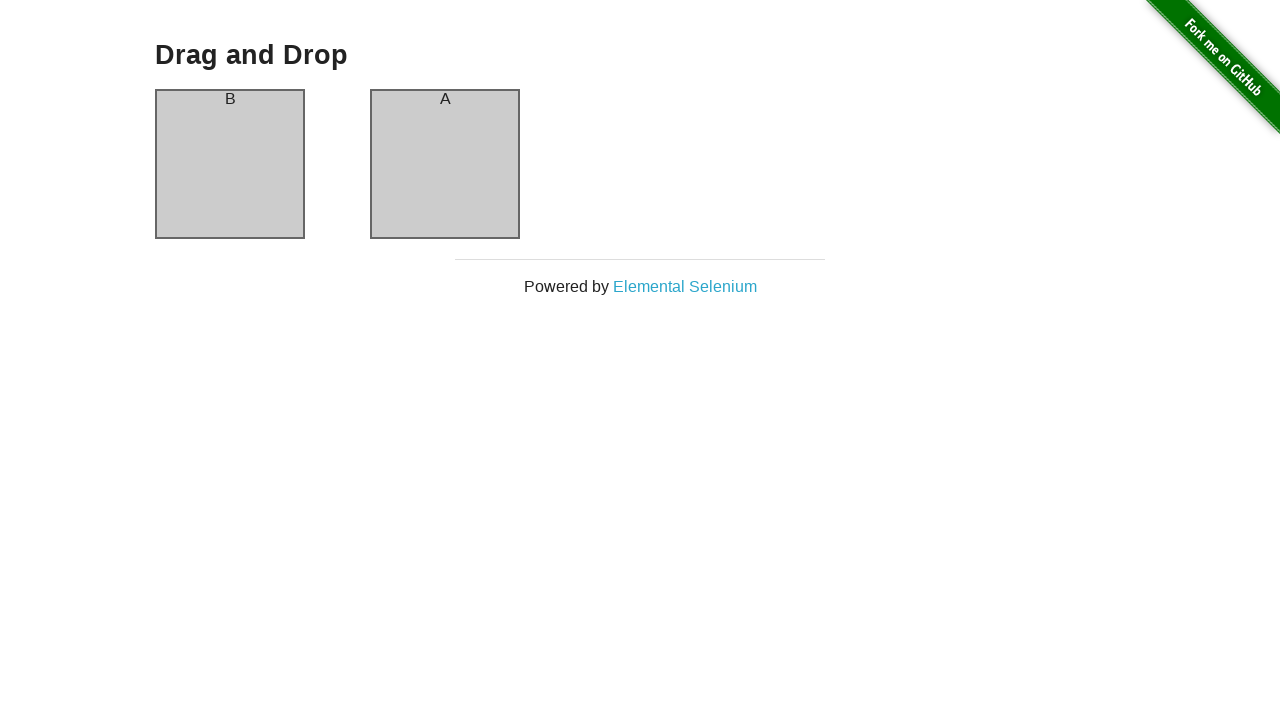